Navigates to Zero Bank login page and verifies that the brand text "Zero Bank" is displayed correctly in the header.

Starting URL: http://zero.webappsecurity.com/login.html

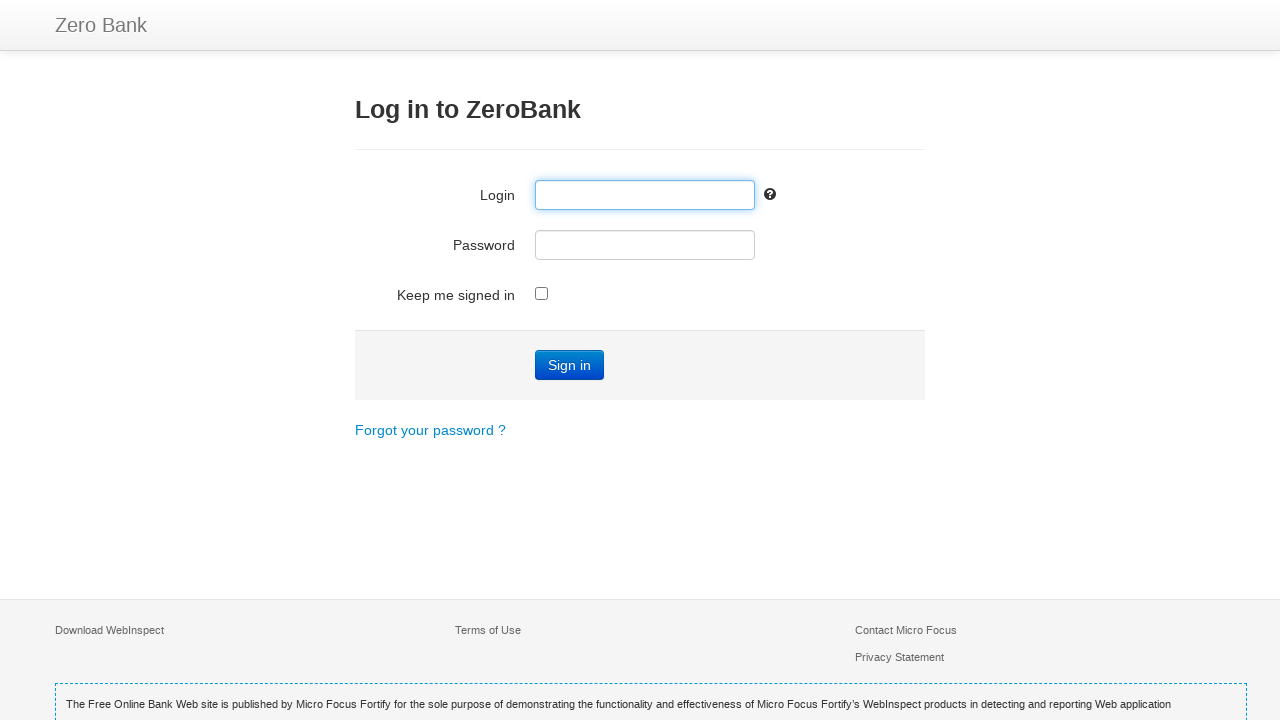

Navigated to Zero Bank login page
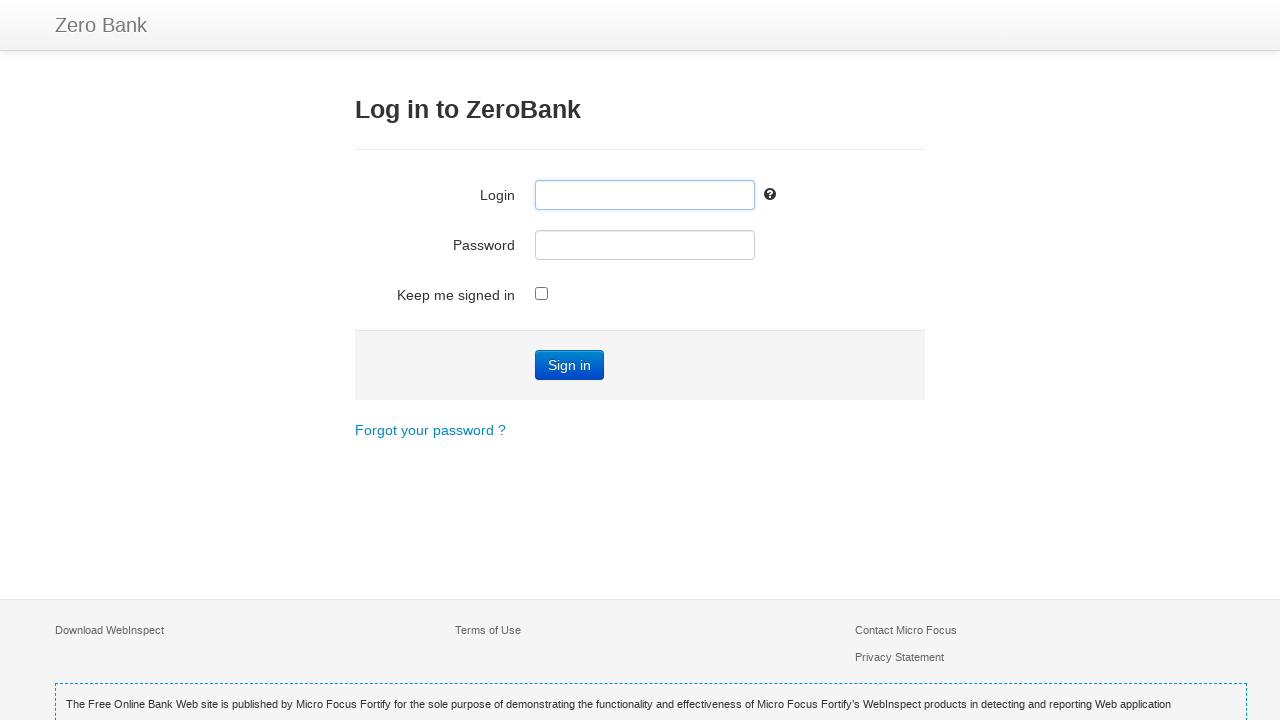

Brand element '.brand' is now visible
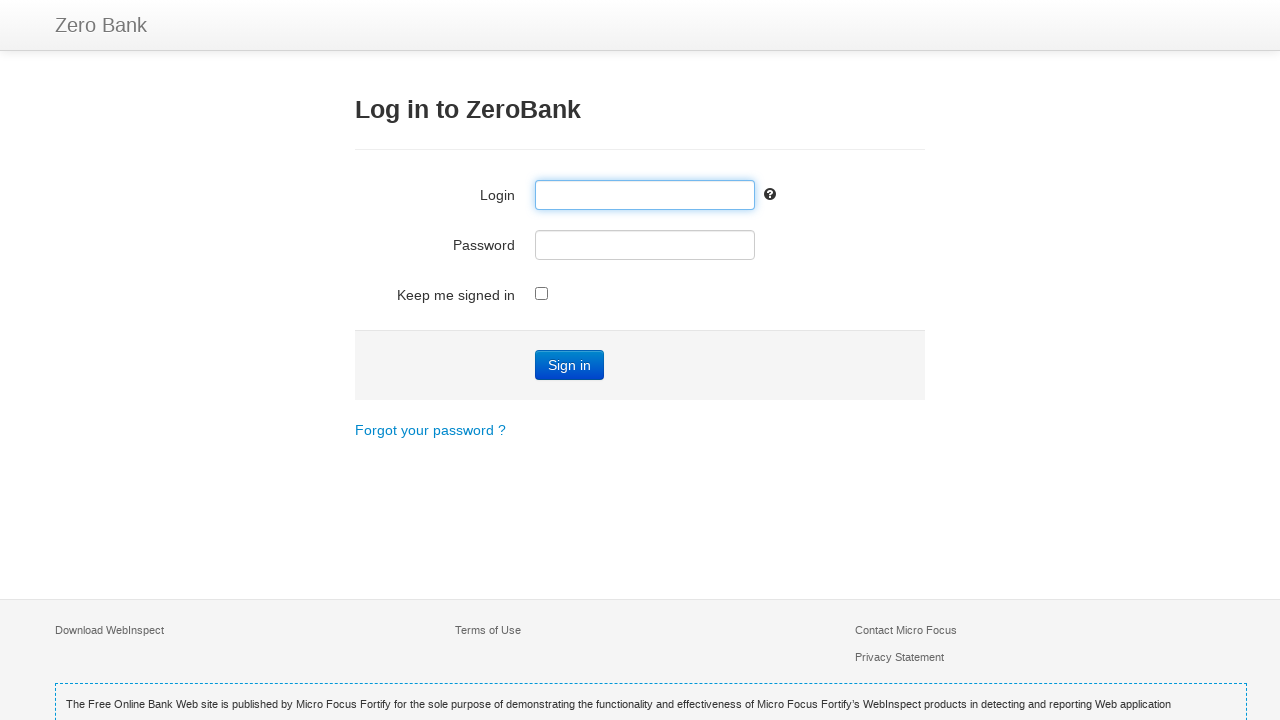

Retrieved brand text content
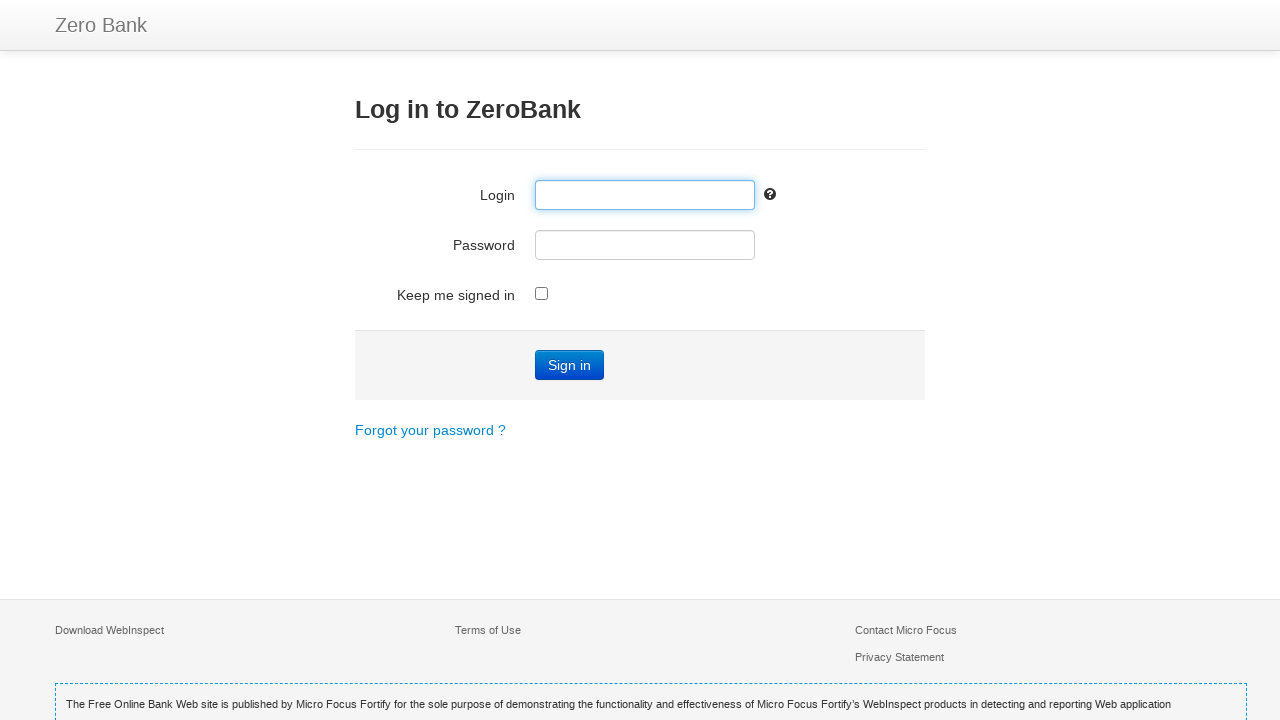

Verified brand text is 'Zero Bank'
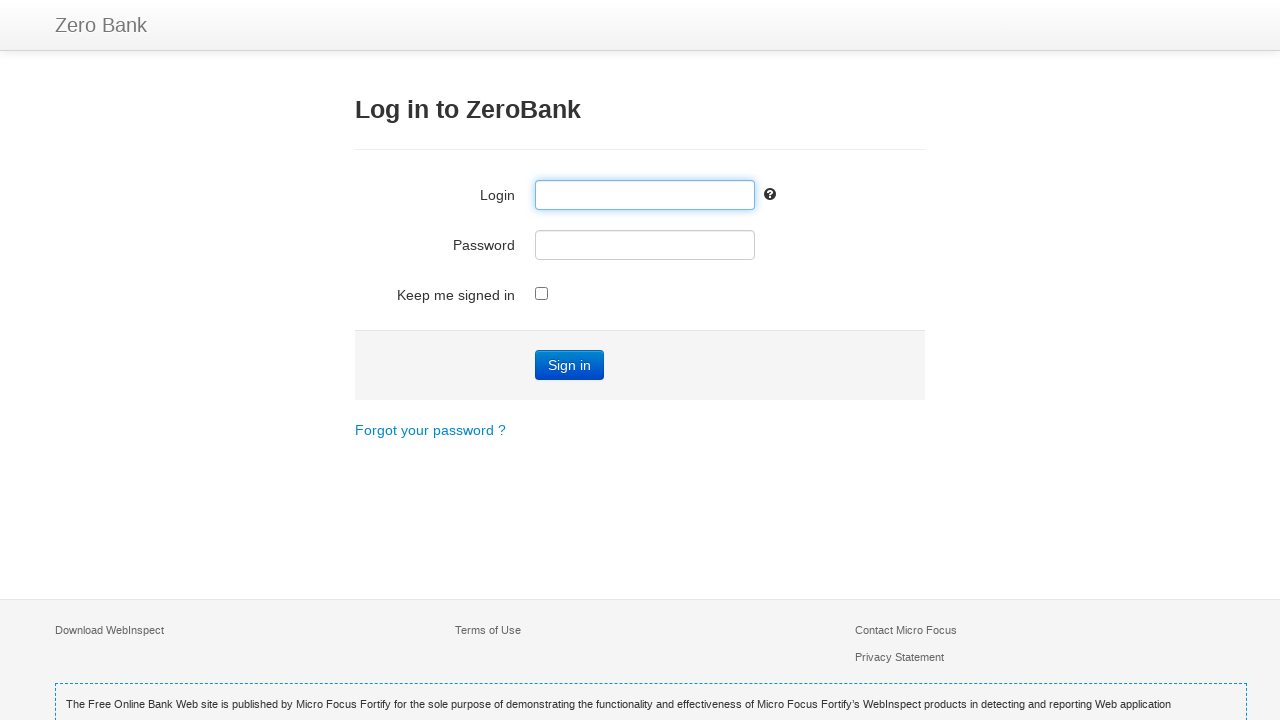

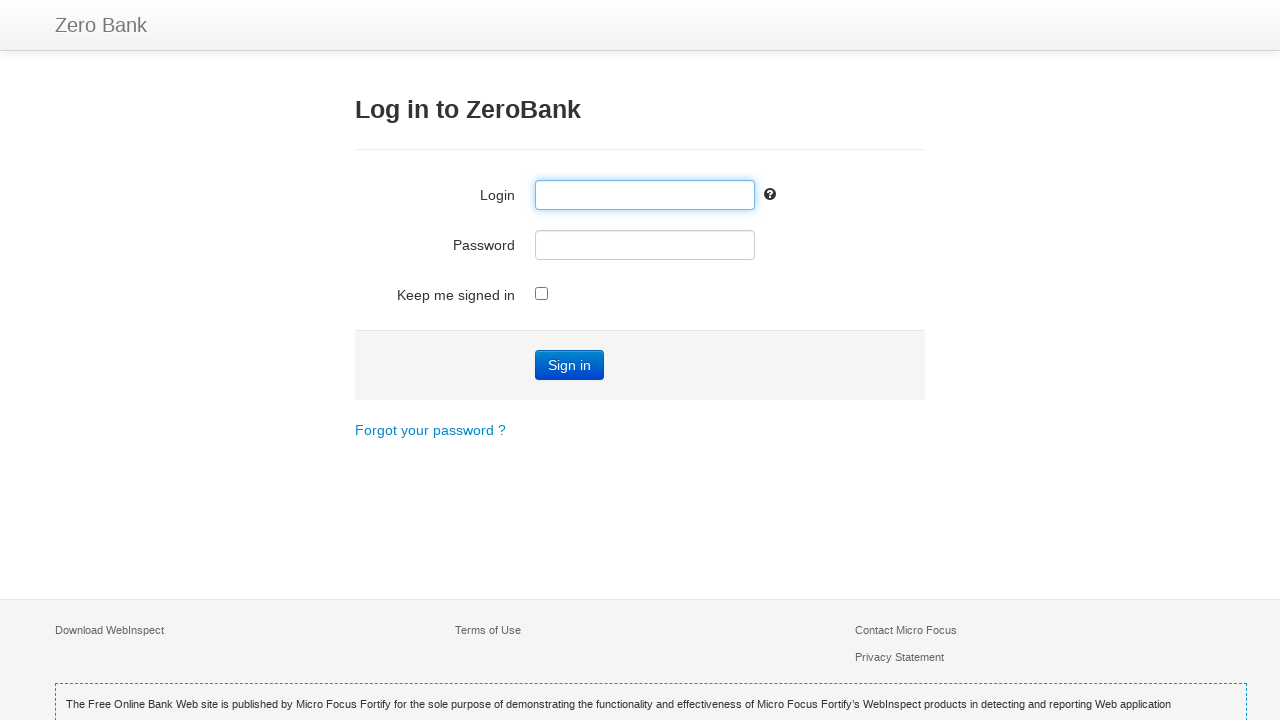